Tests pressing the tab key without targeting a specific element and verifies the result text displays "You entered: TAB"

Starting URL: http://the-internet.herokuapp.com/key_presses

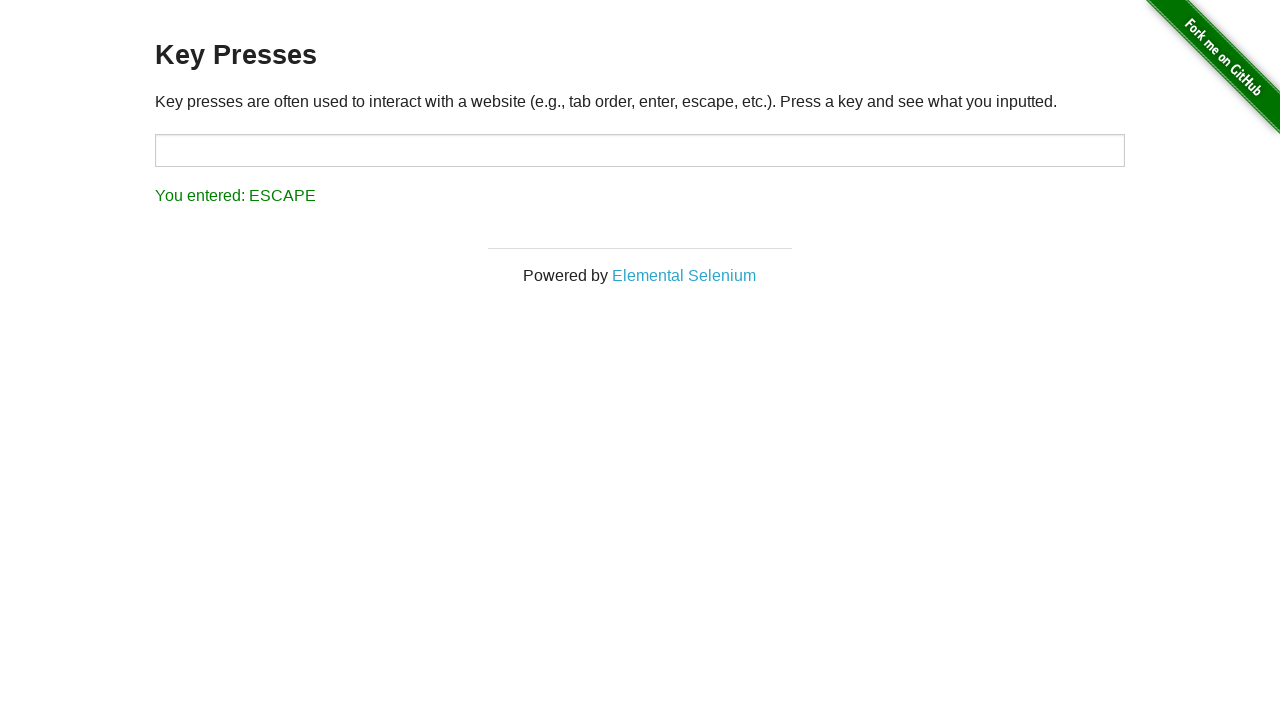

Navigated to key presses test page
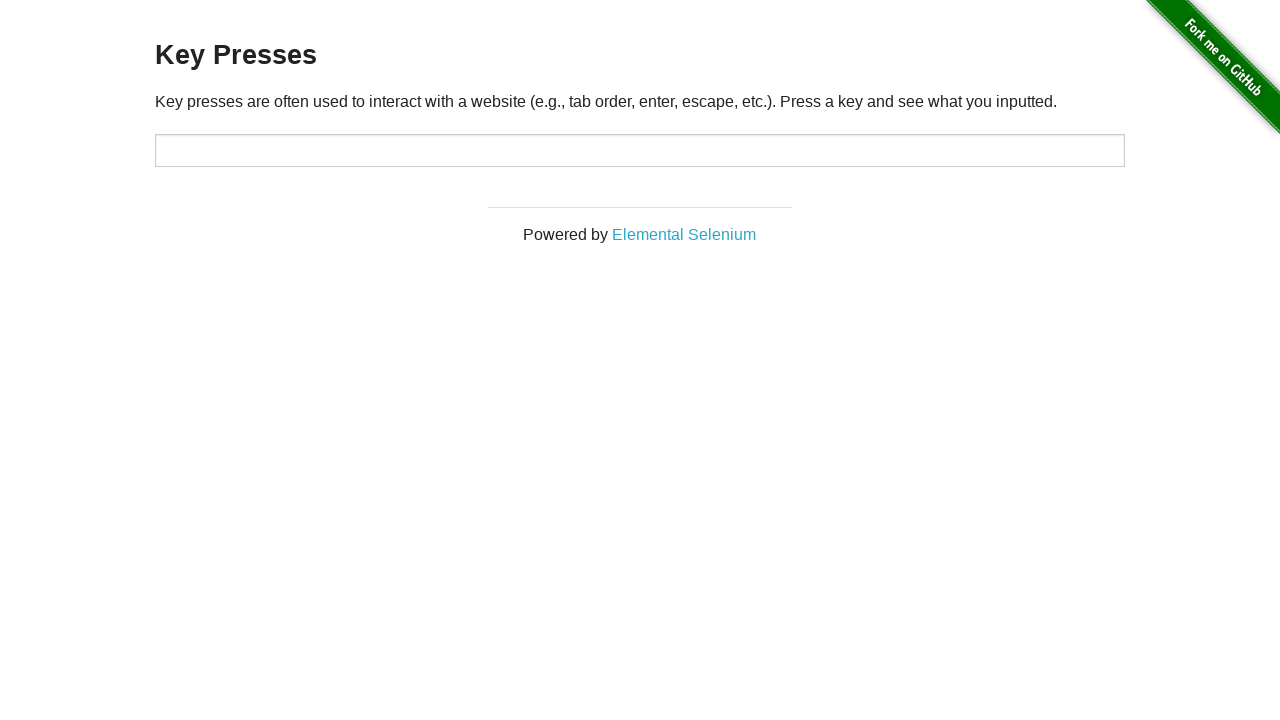

Pressed Tab key without targeting specific element
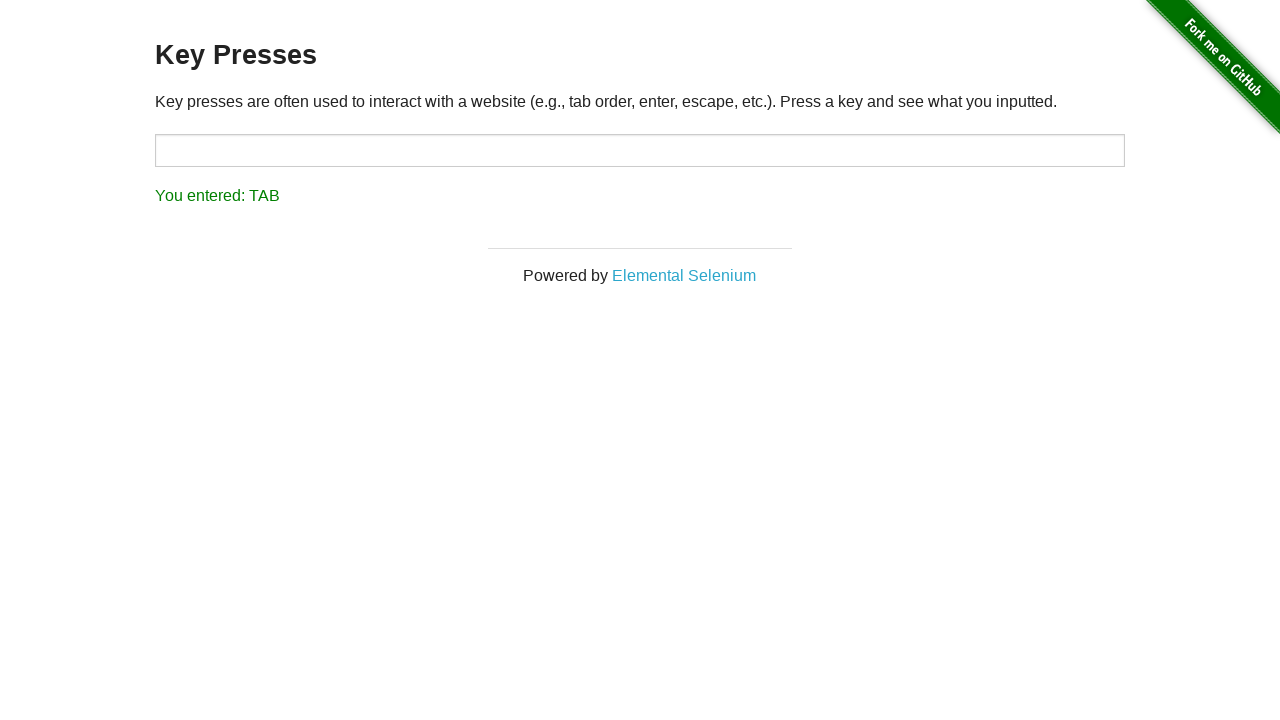

Result element appeared on page
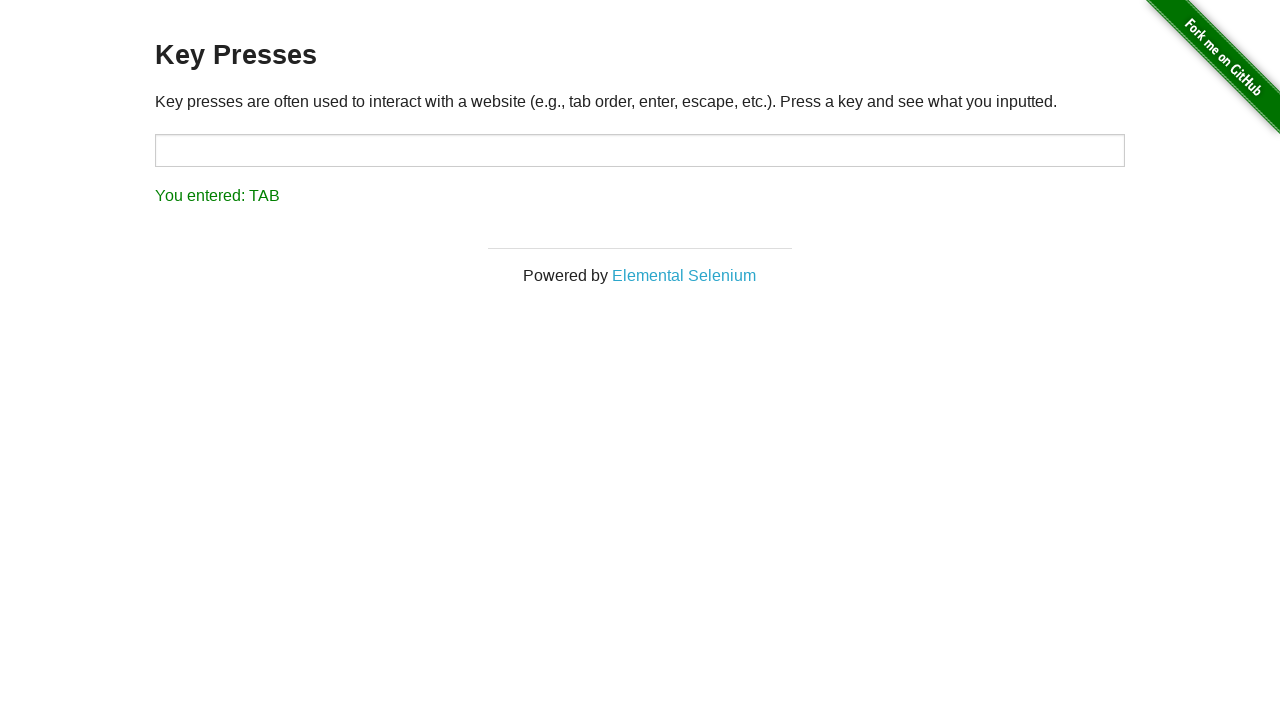

Retrieved result text content
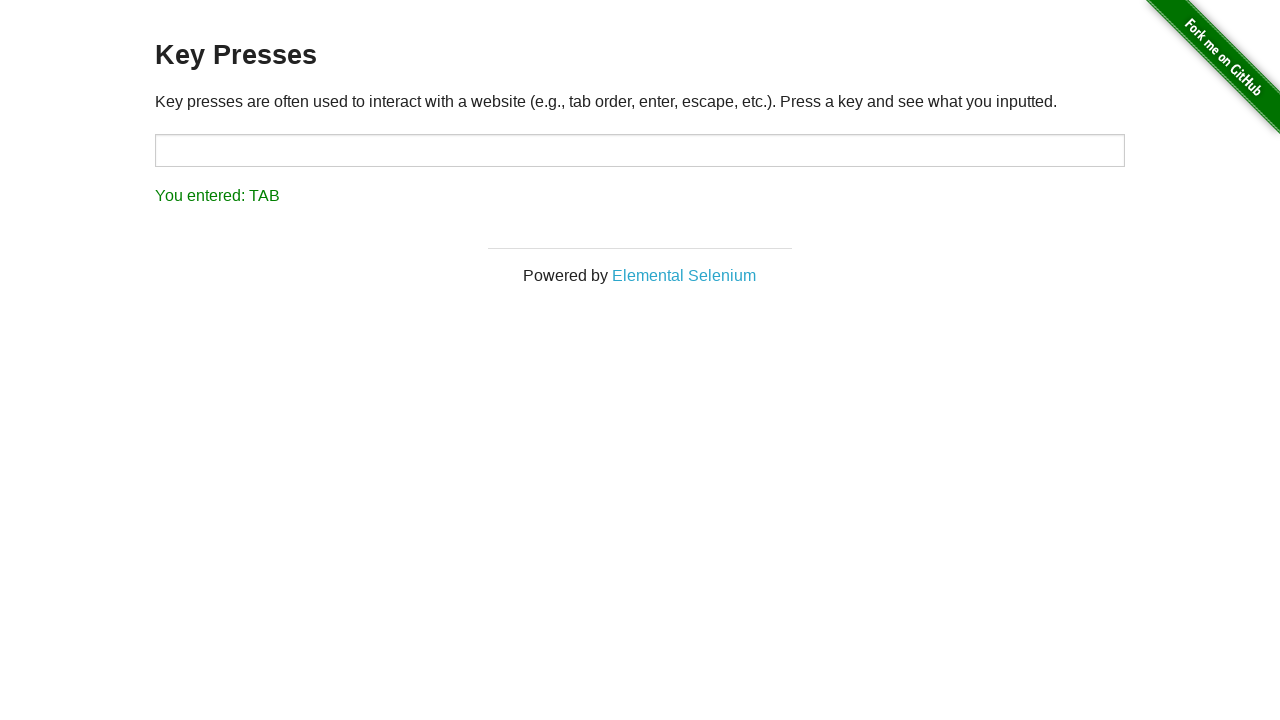

Verified result text displays 'You entered: TAB'
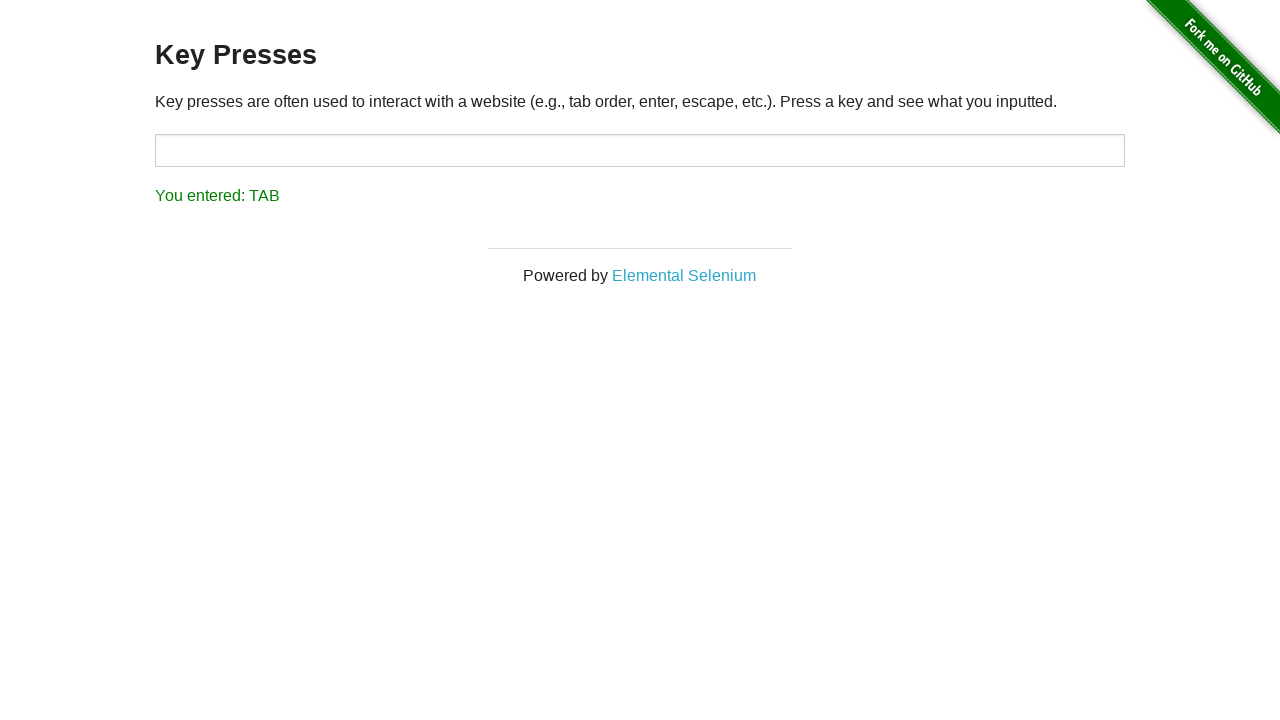

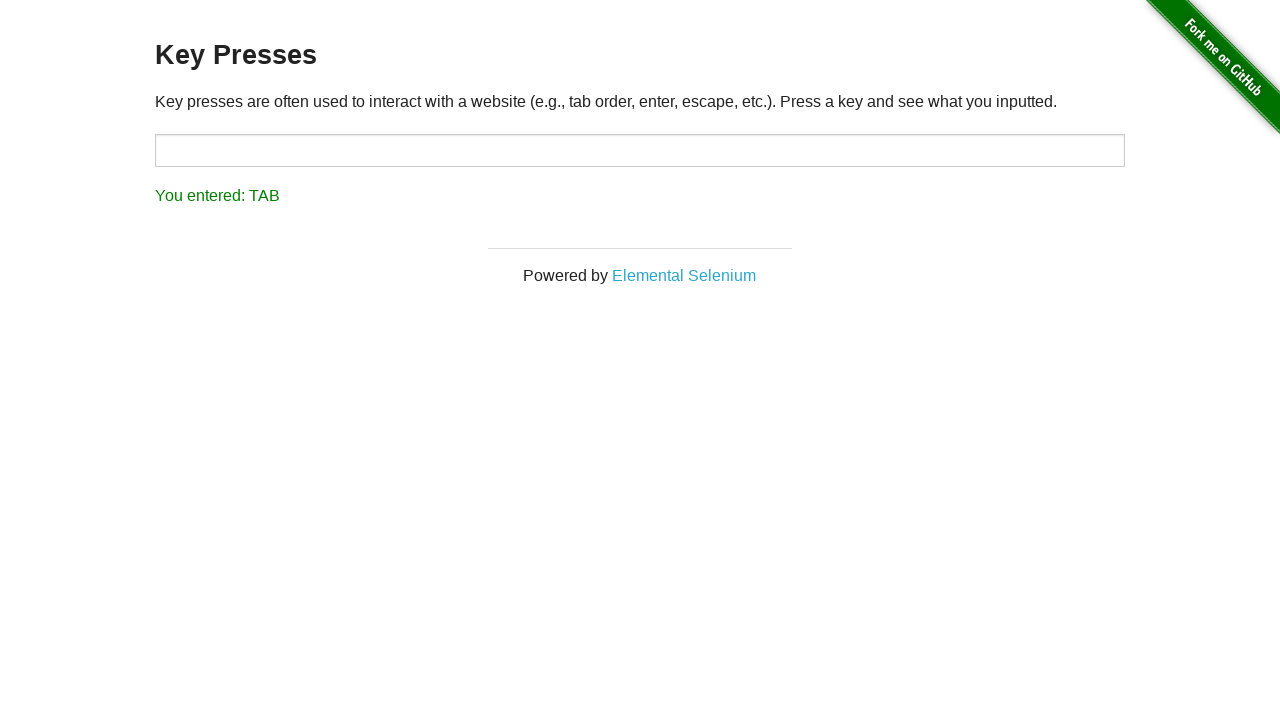